Tests mouse hover functionality by hovering over an avatar image and verifying that the caption/additional information becomes visible.

Starting URL: http://the-internet.herokuapp.com/hovers

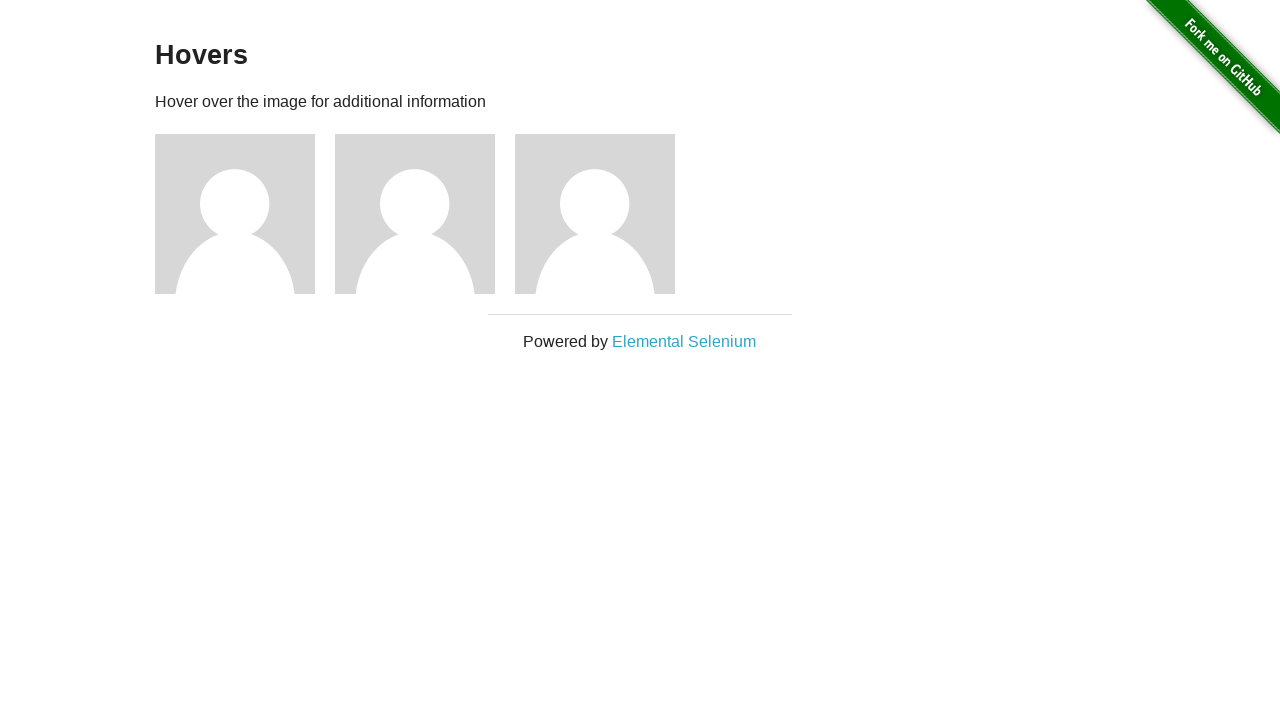

Located the first avatar figure element
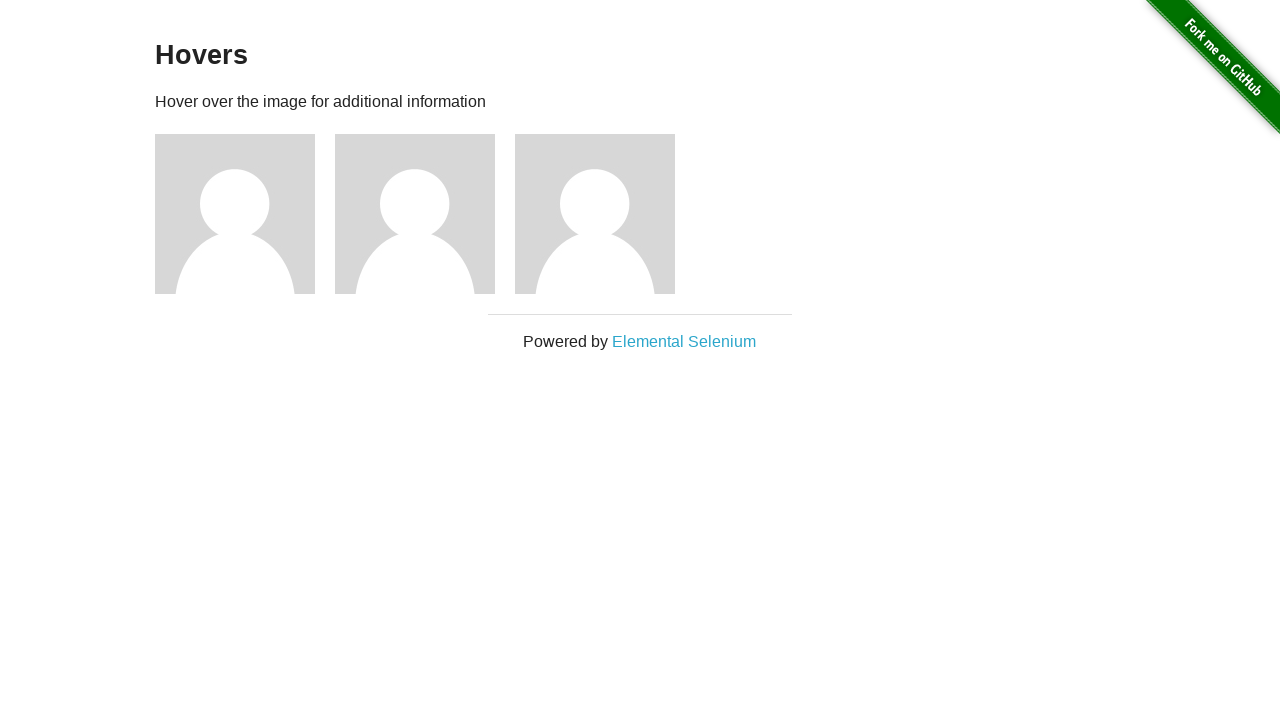

Hovered over the avatar image at (245, 214) on .figure >> nth=0
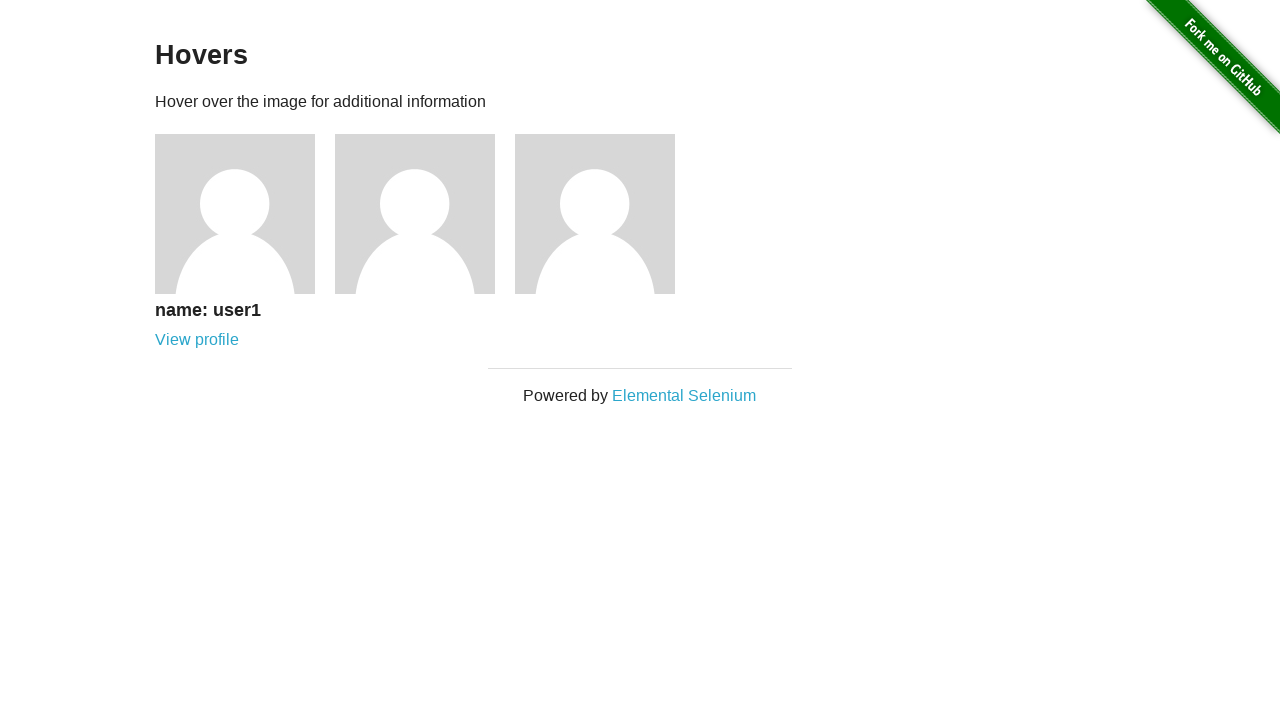

Located the figcaption element
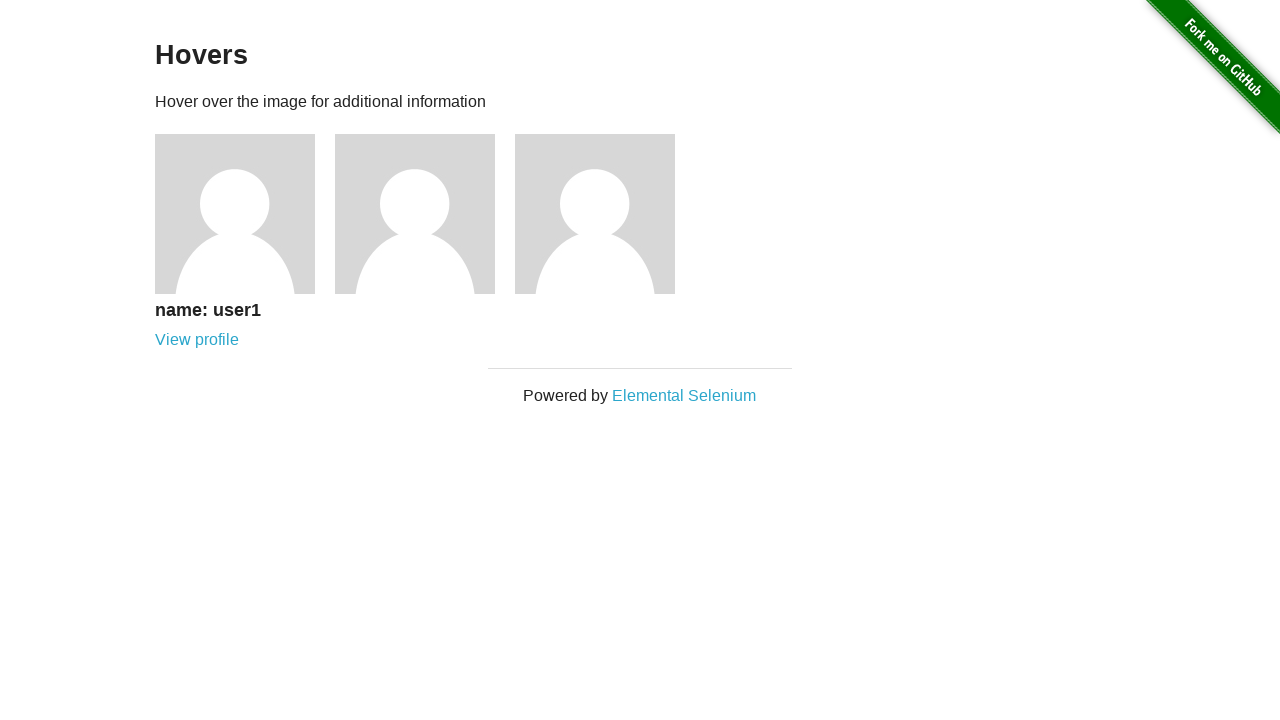

Verified that caption is visible after hover
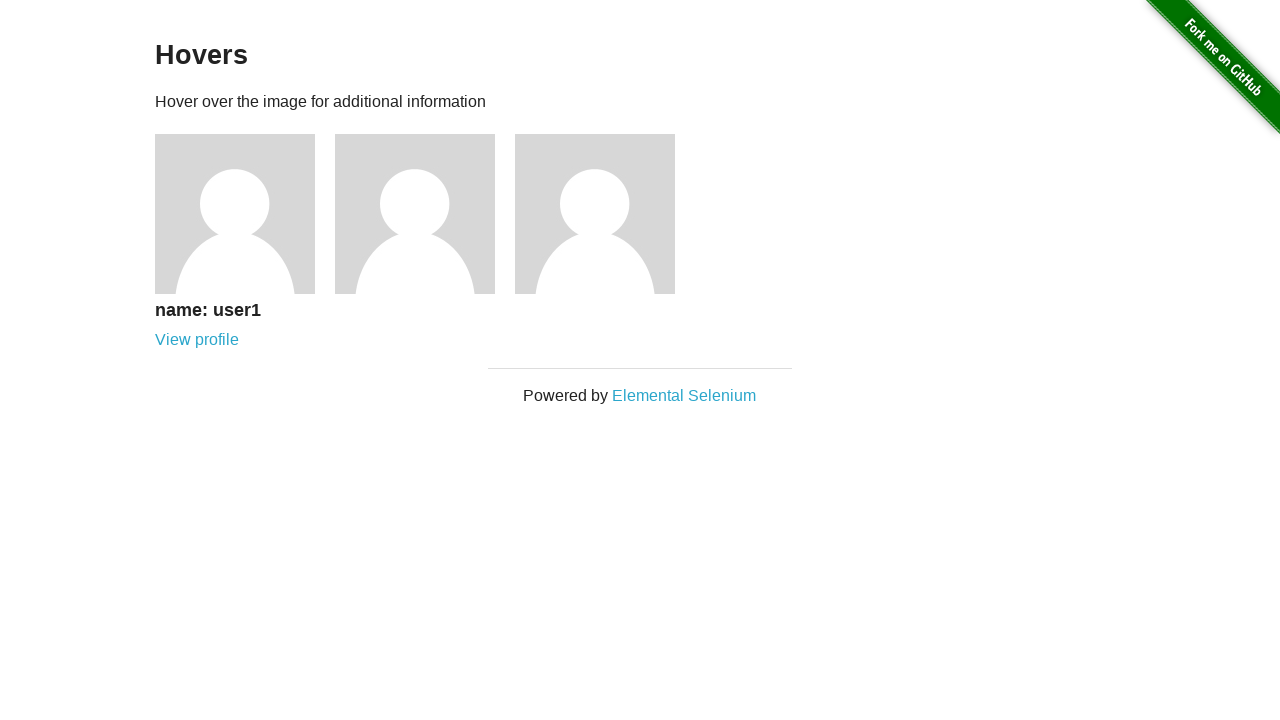

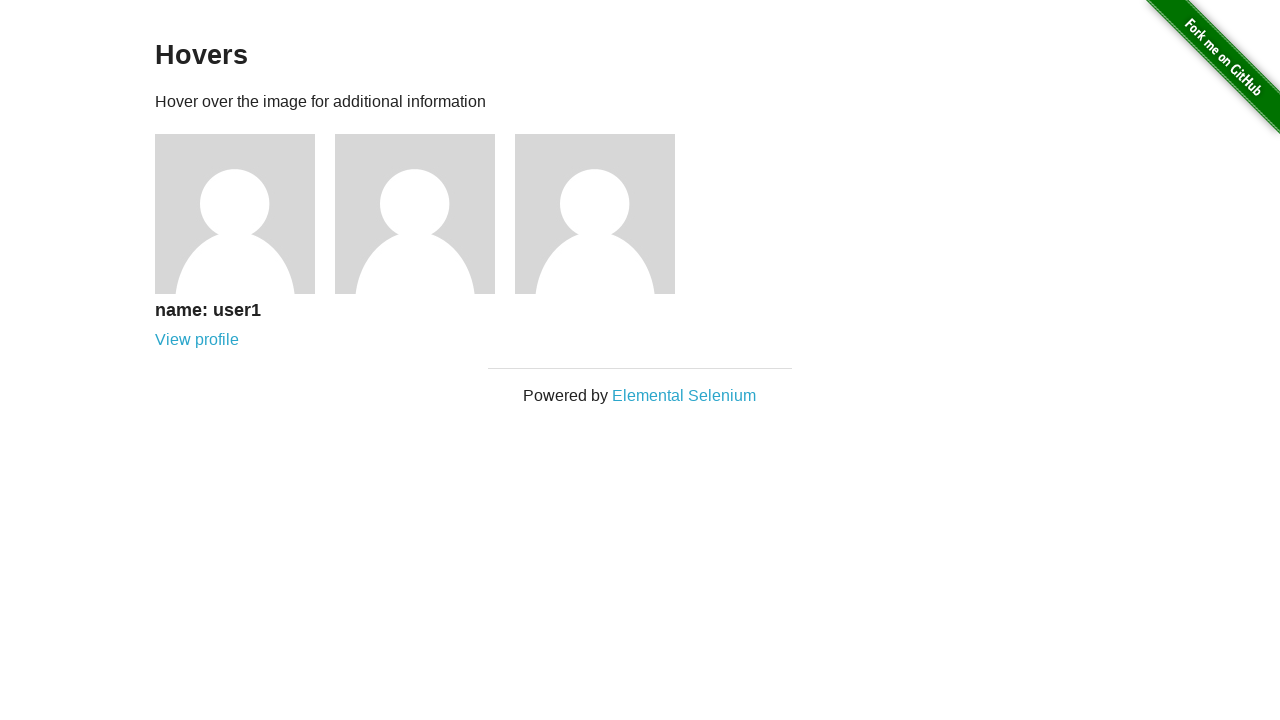